Tests AJAX functionality by clicking a button and waiting for a success message to appear in a green box after an asynchronous operation completes

Starting URL: http://uitestingplayground.com/ajax

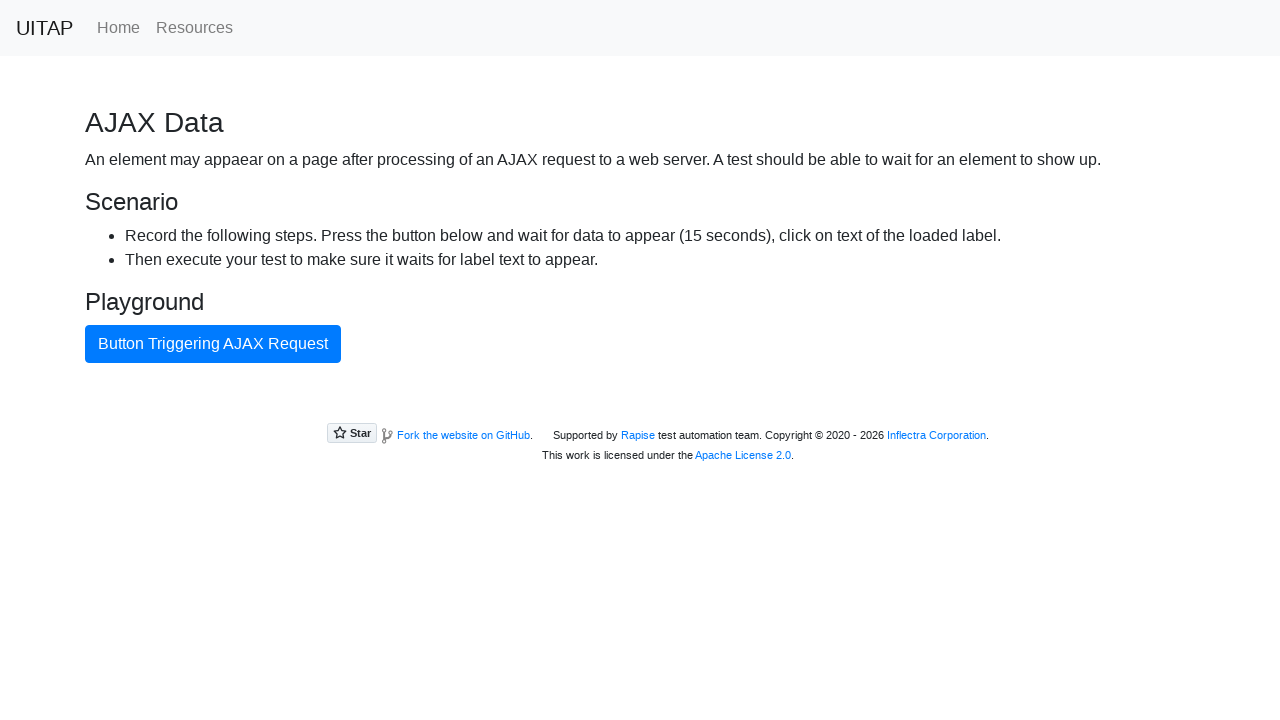

Navigated to AJAX test page
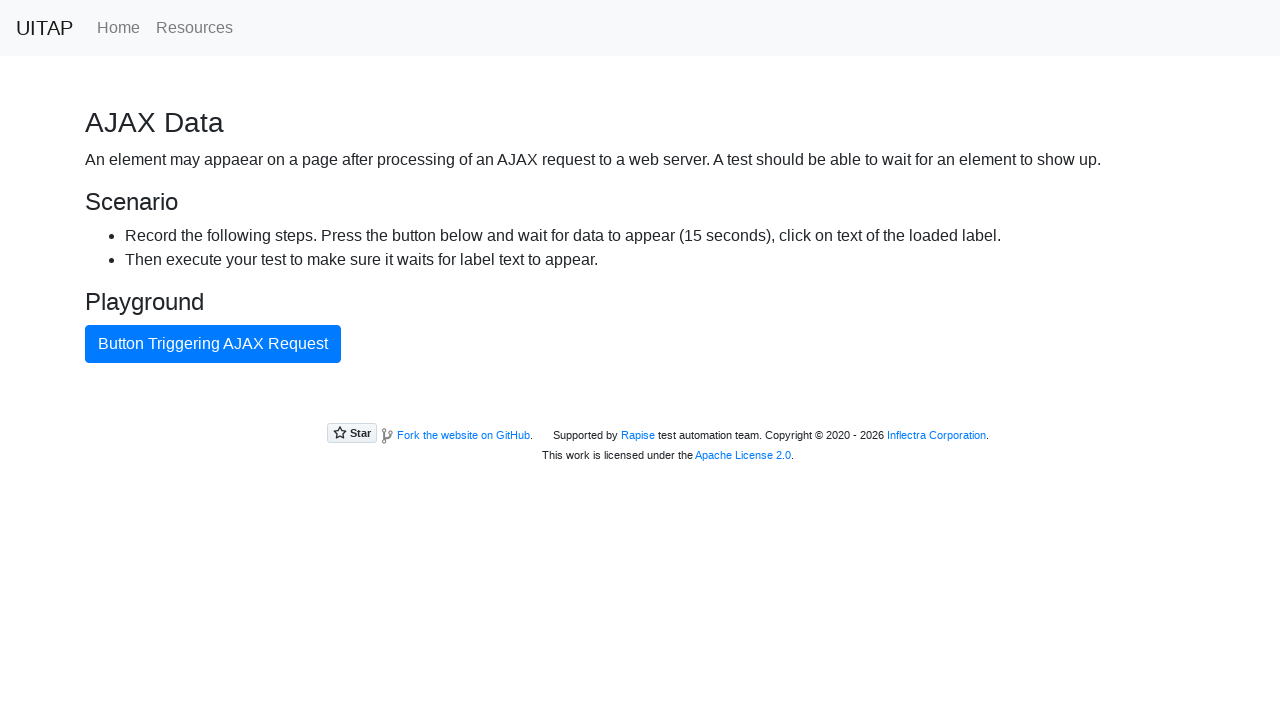

Clicked AJAX button to trigger asynchronous operation at (213, 344) on #ajaxButton
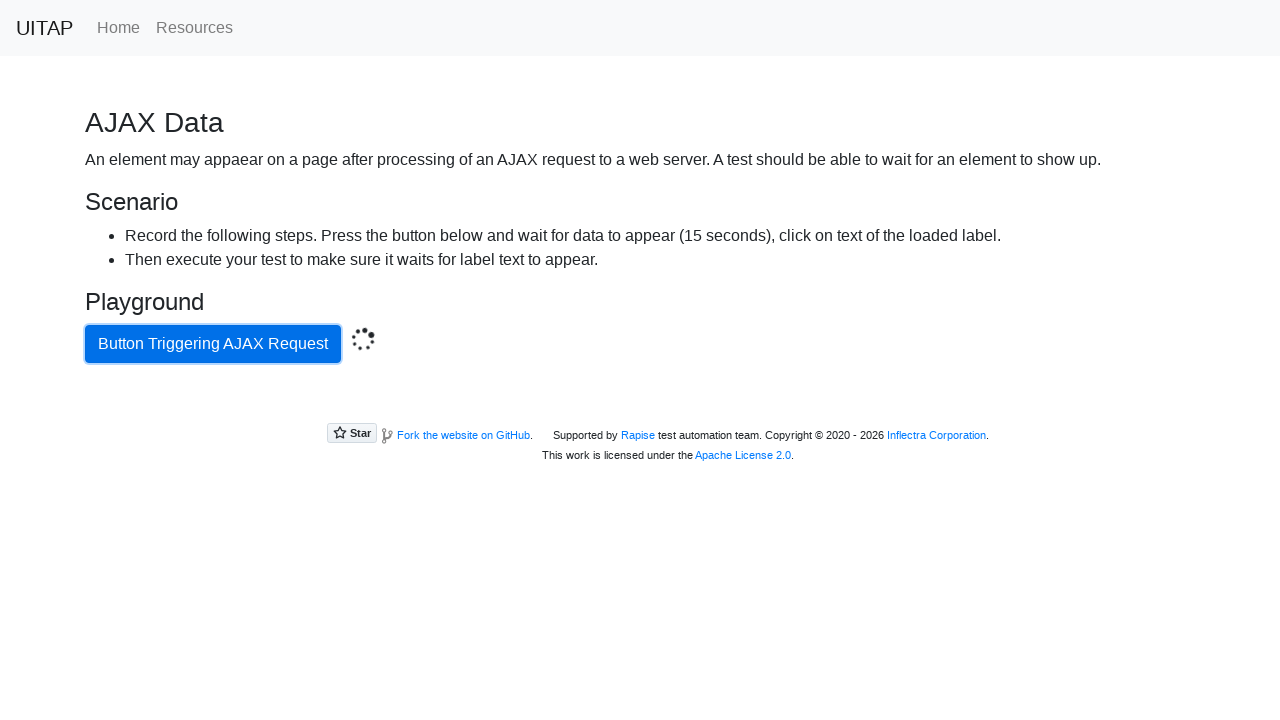

Success message appeared in green box after AJAX operation completed
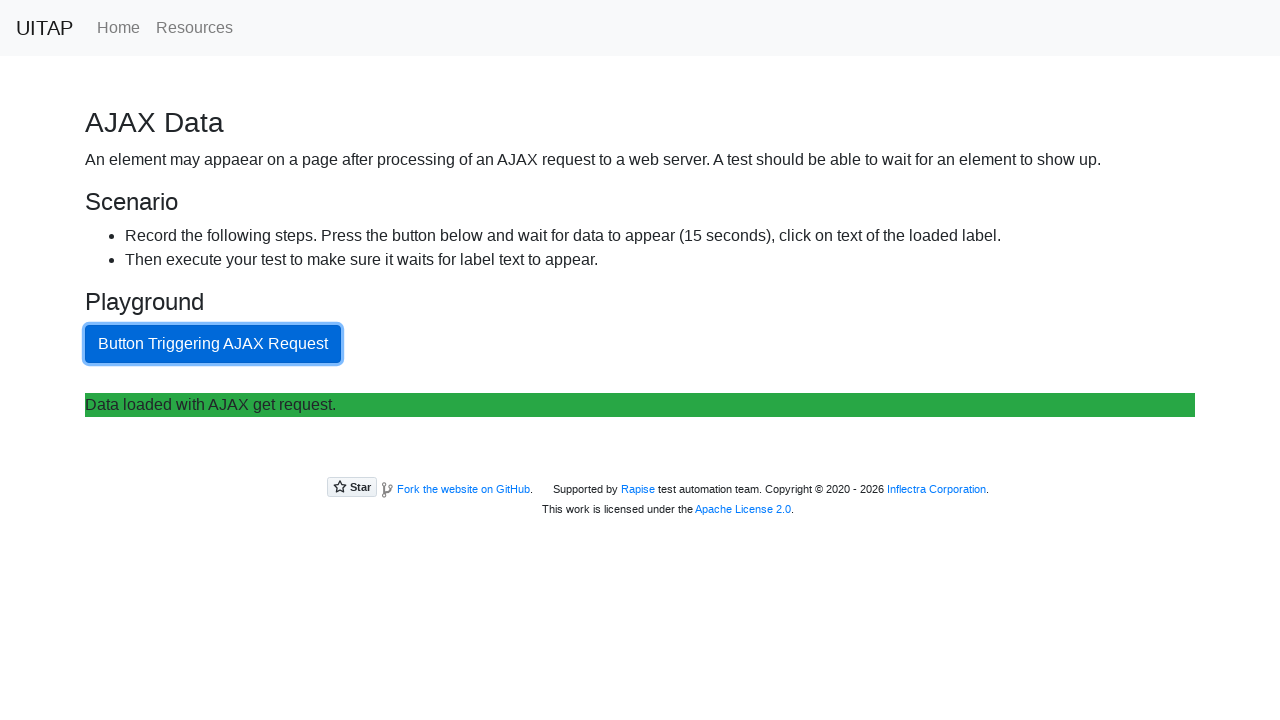

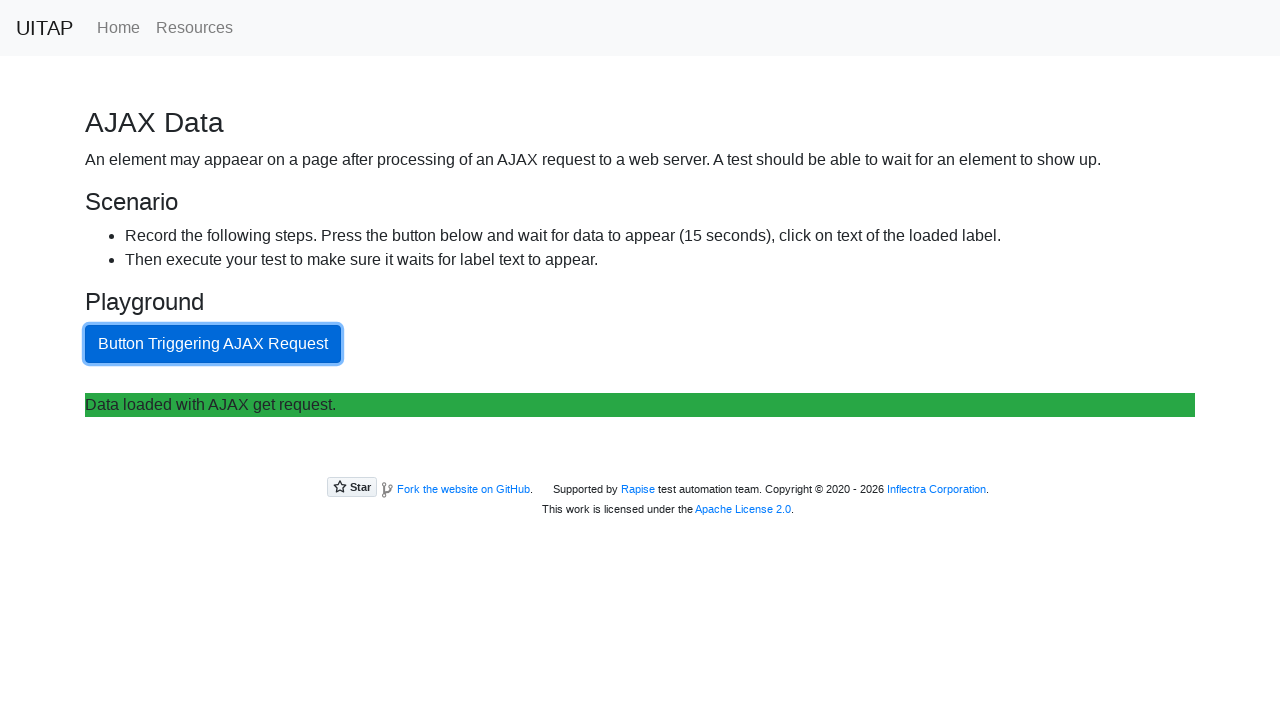